Tests that the currently applied filter is highlighted in the UI

Starting URL: https://demo.playwright.dev/todomvc

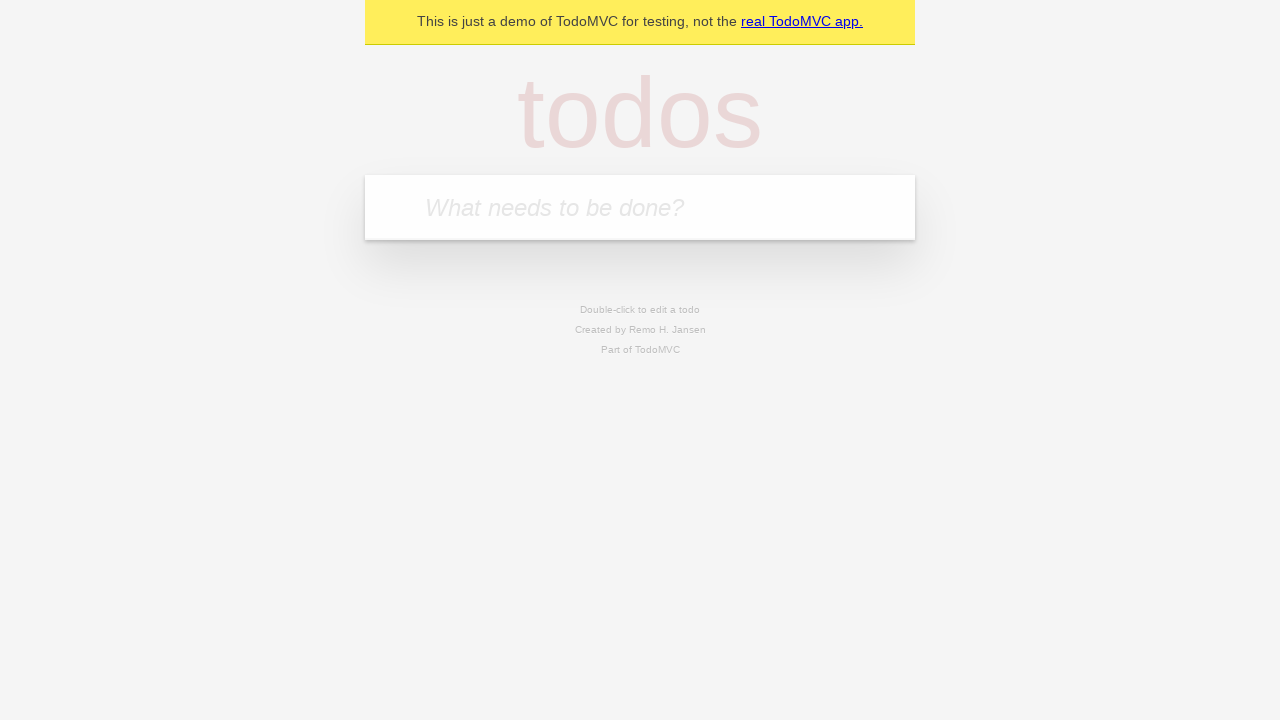

Filled todo input with 'buy some cheese' on internal:attr=[placeholder="What needs to be done?"i]
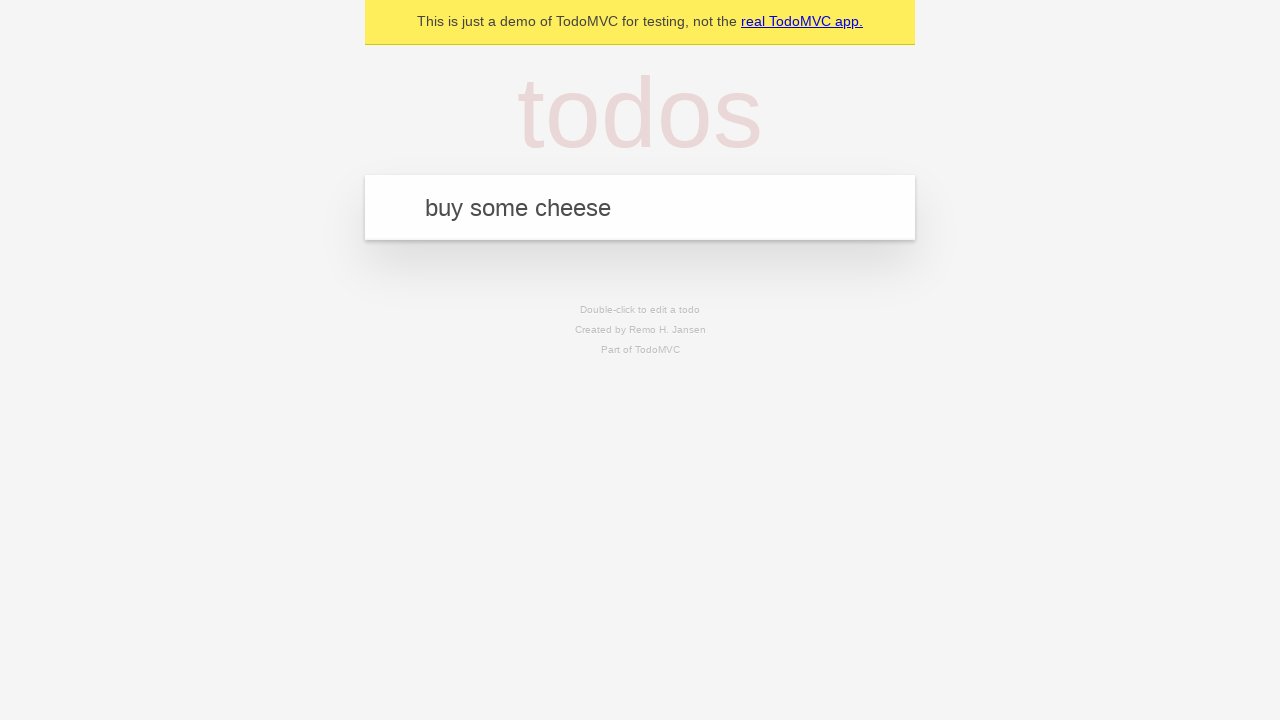

Pressed Enter to create todo 'buy some cheese' on internal:attr=[placeholder="What needs to be done?"i]
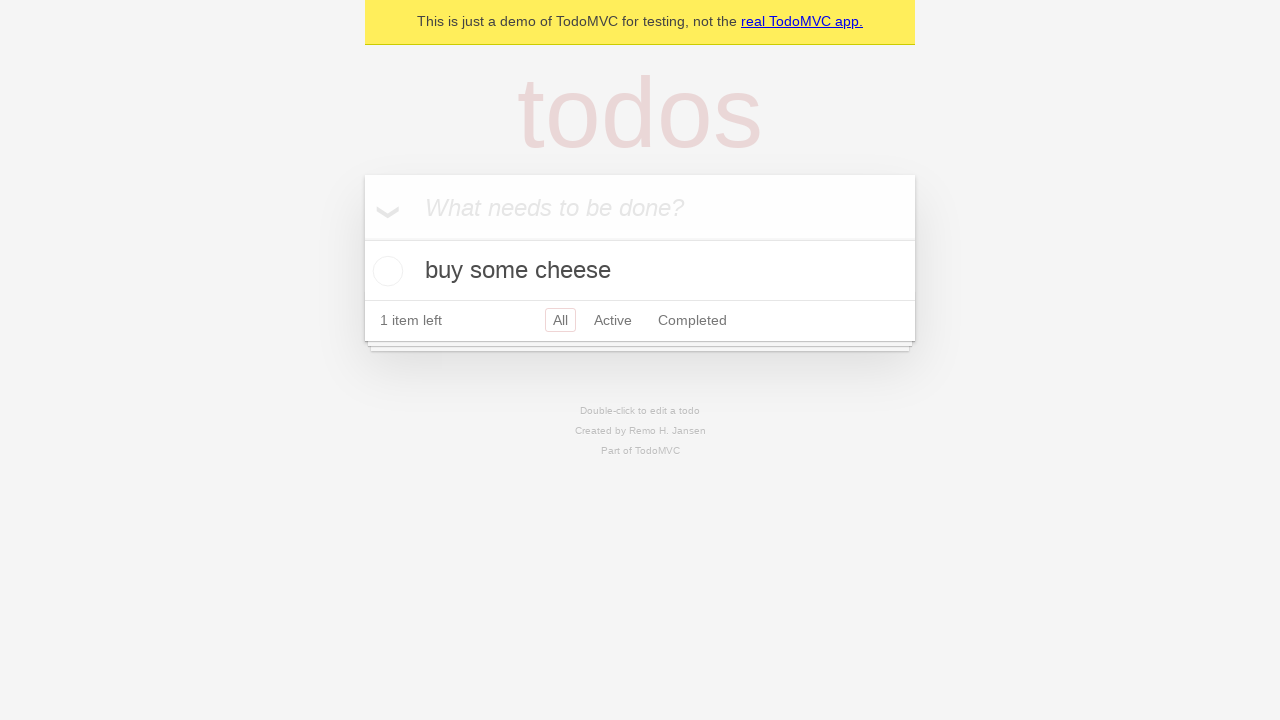

Filled todo input with 'feed the cat' on internal:attr=[placeholder="What needs to be done?"i]
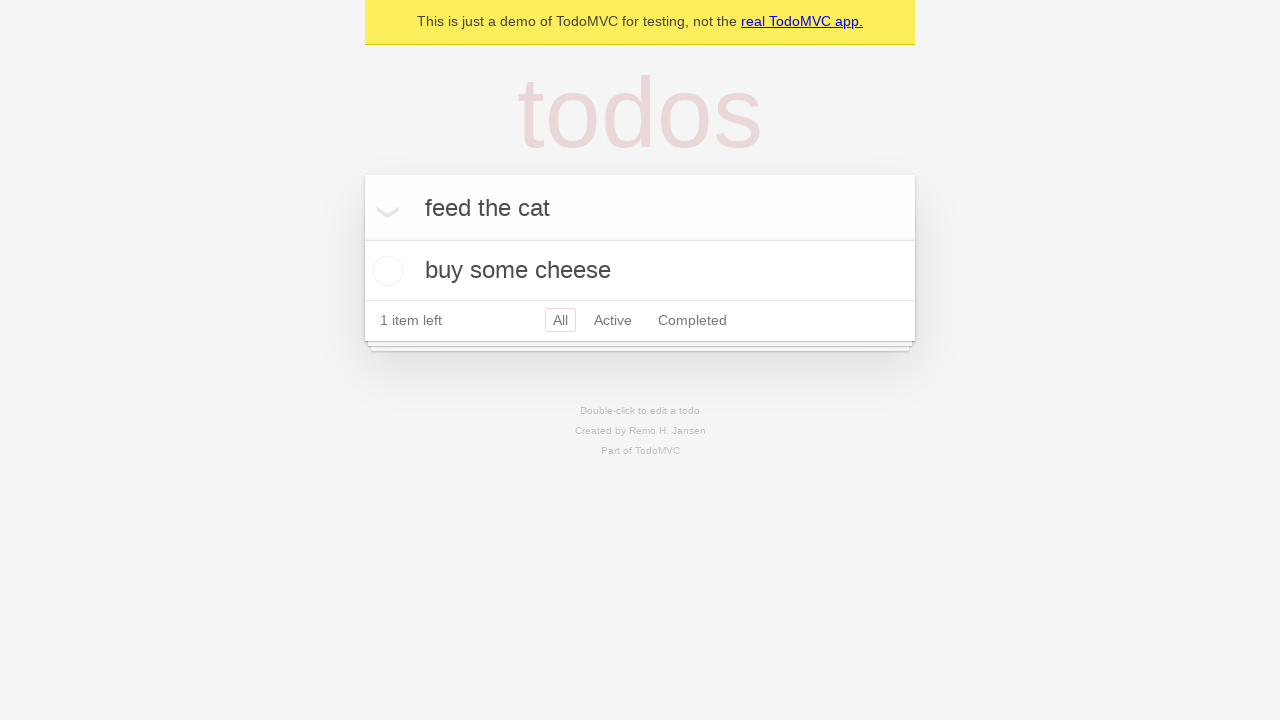

Pressed Enter to create todo 'feed the cat' on internal:attr=[placeholder="What needs to be done?"i]
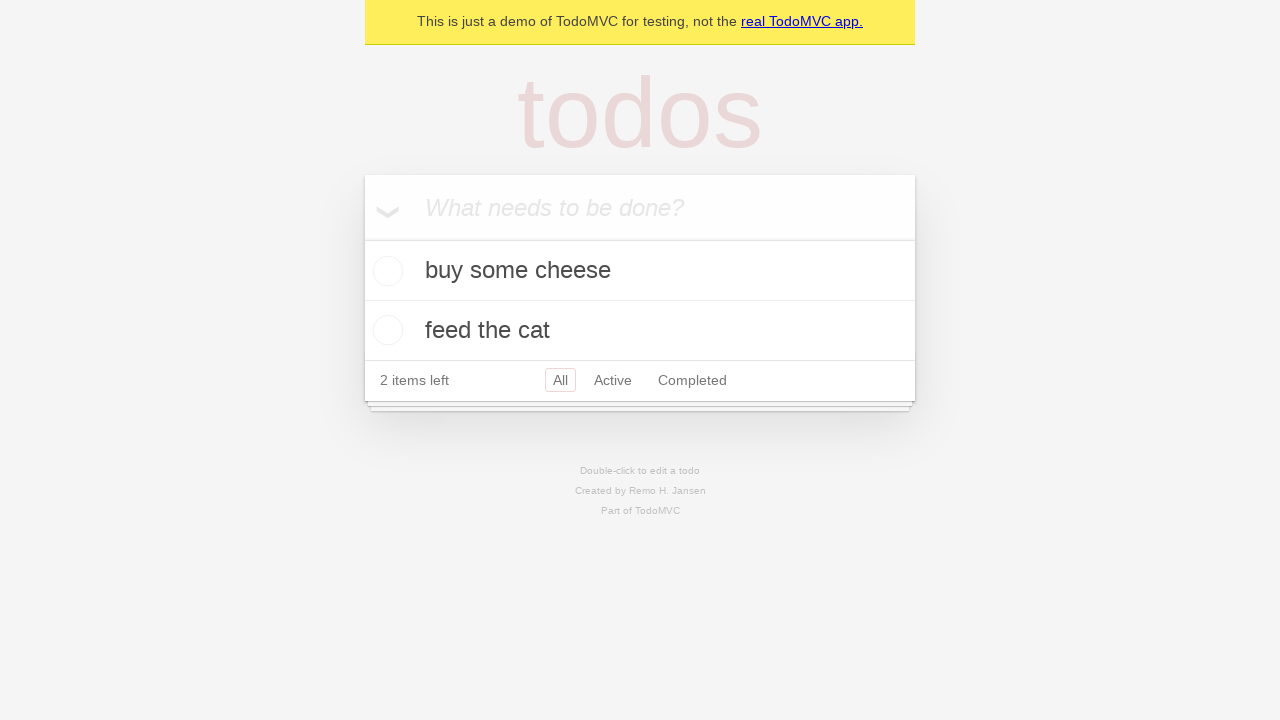

Filled todo input with 'book a doctors appointment' on internal:attr=[placeholder="What needs to be done?"i]
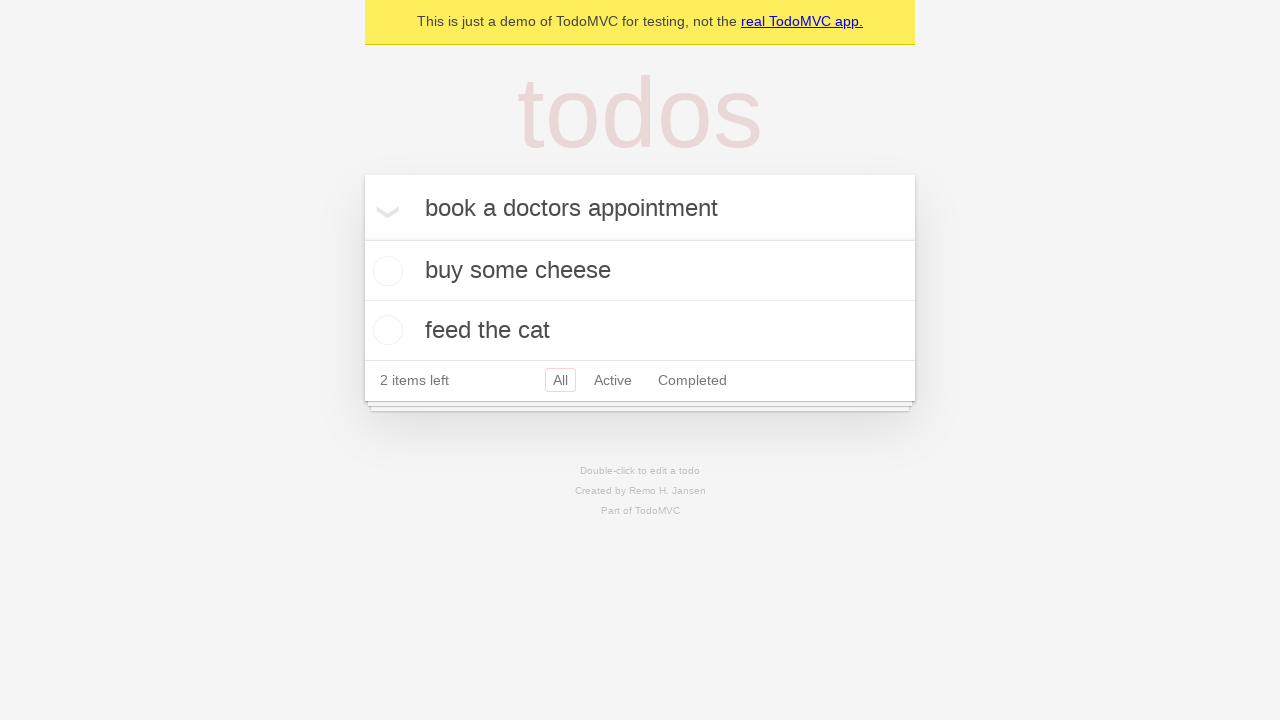

Pressed Enter to create todo 'book a doctors appointment' on internal:attr=[placeholder="What needs to be done?"i]
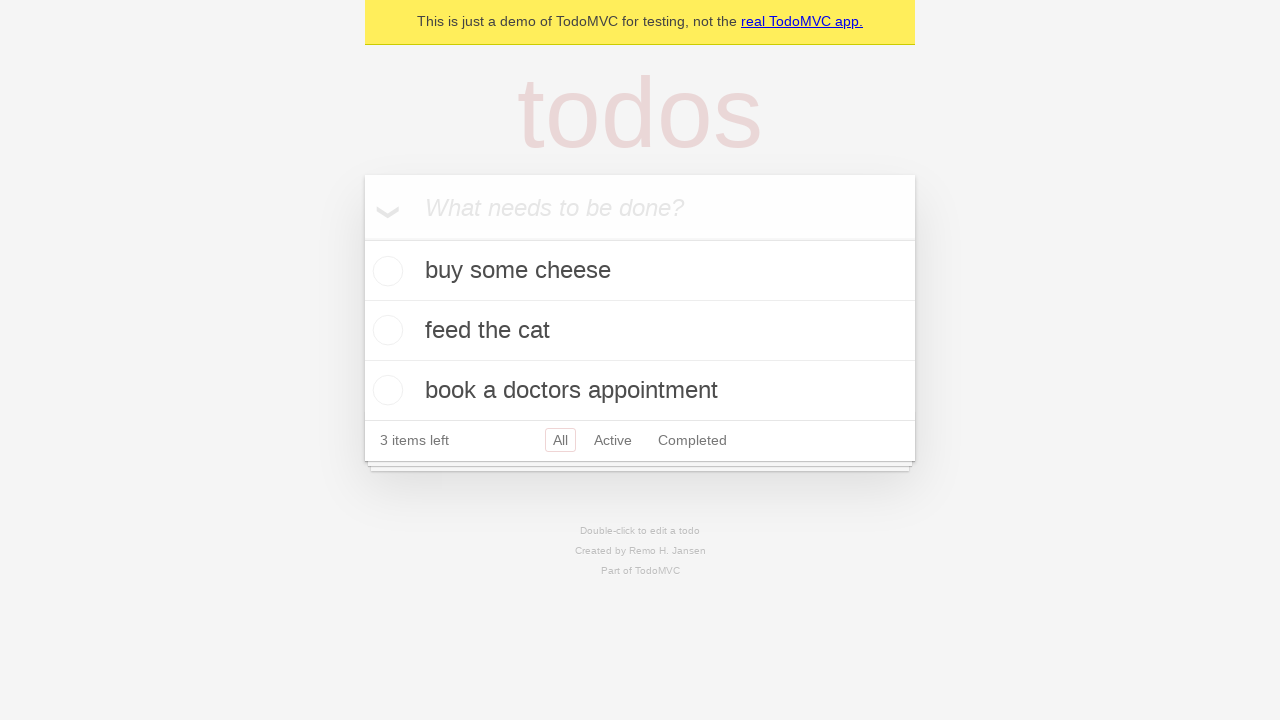

Clicked Active filter to show active todos at (613, 440) on internal:role=link[name="Active"i]
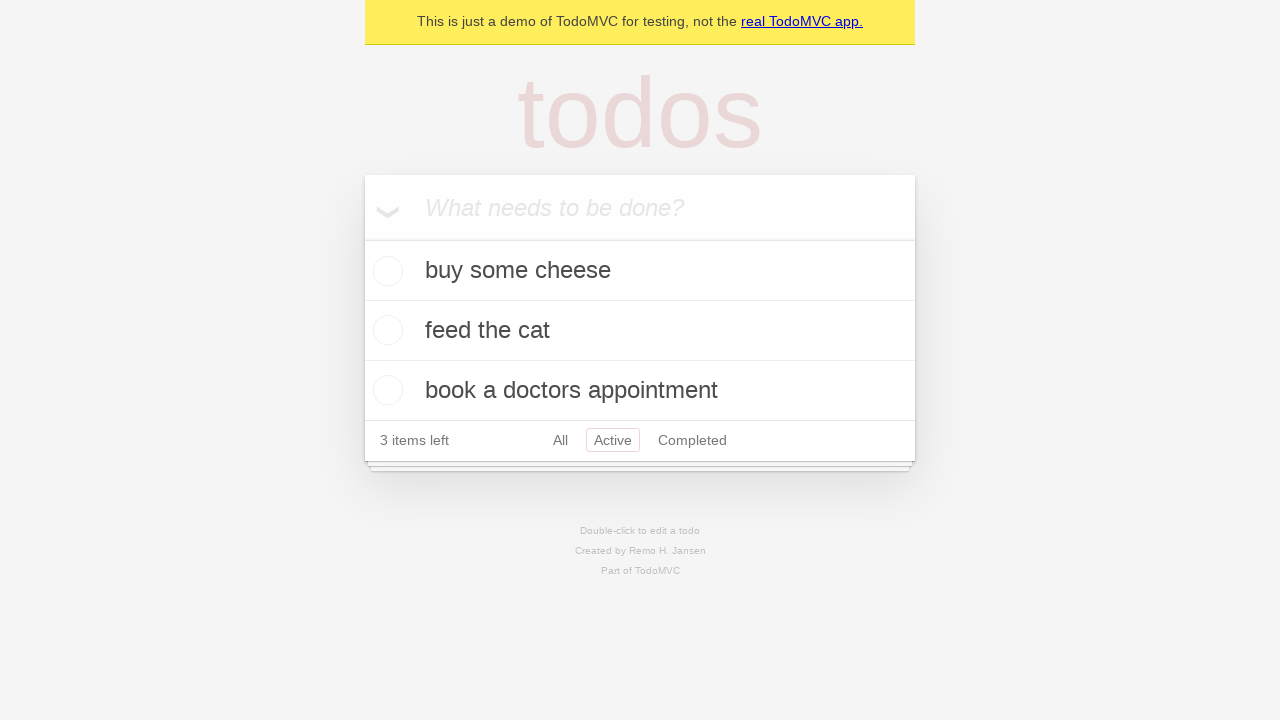

Clicked Completed filter to show completed todos at (692, 440) on internal:role=link[name="Completed"i]
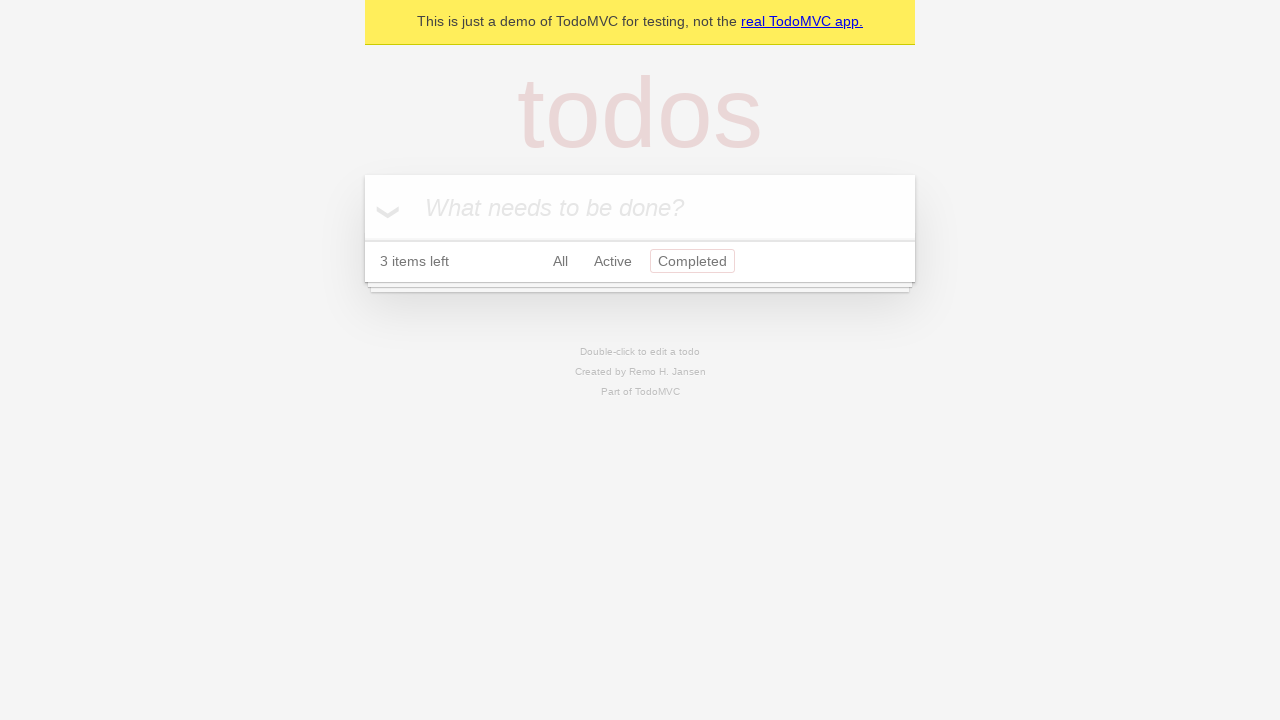

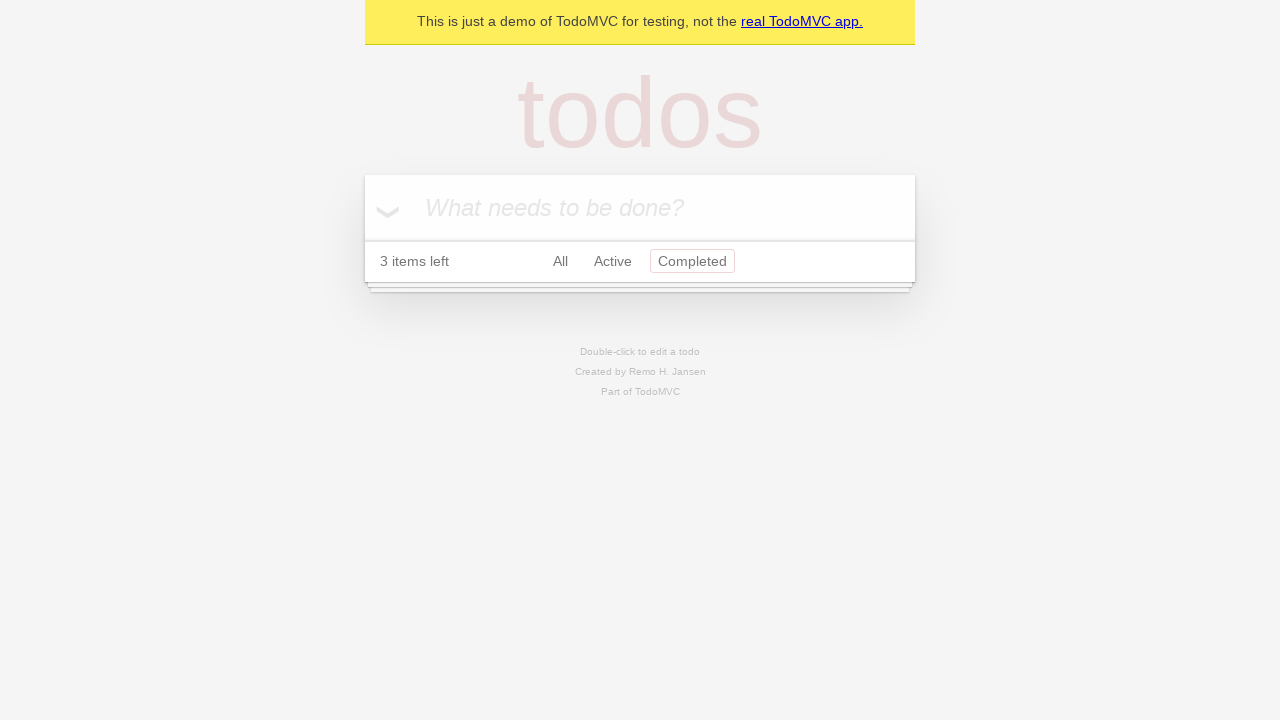